Tests drag and drop functionality by dragging column A to column B on the Heroku test page

Starting URL: https://the-internet.herokuapp.com/drag_and_drop

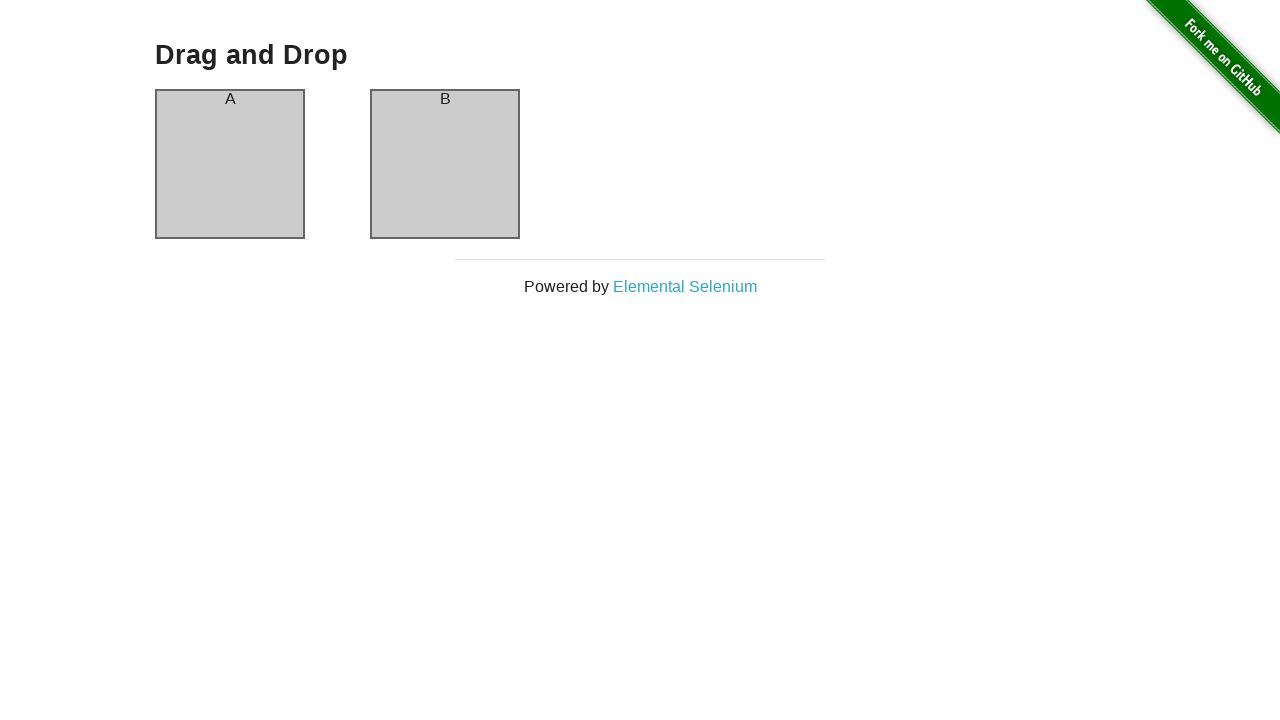

Navigated to Heroku drag and drop test page
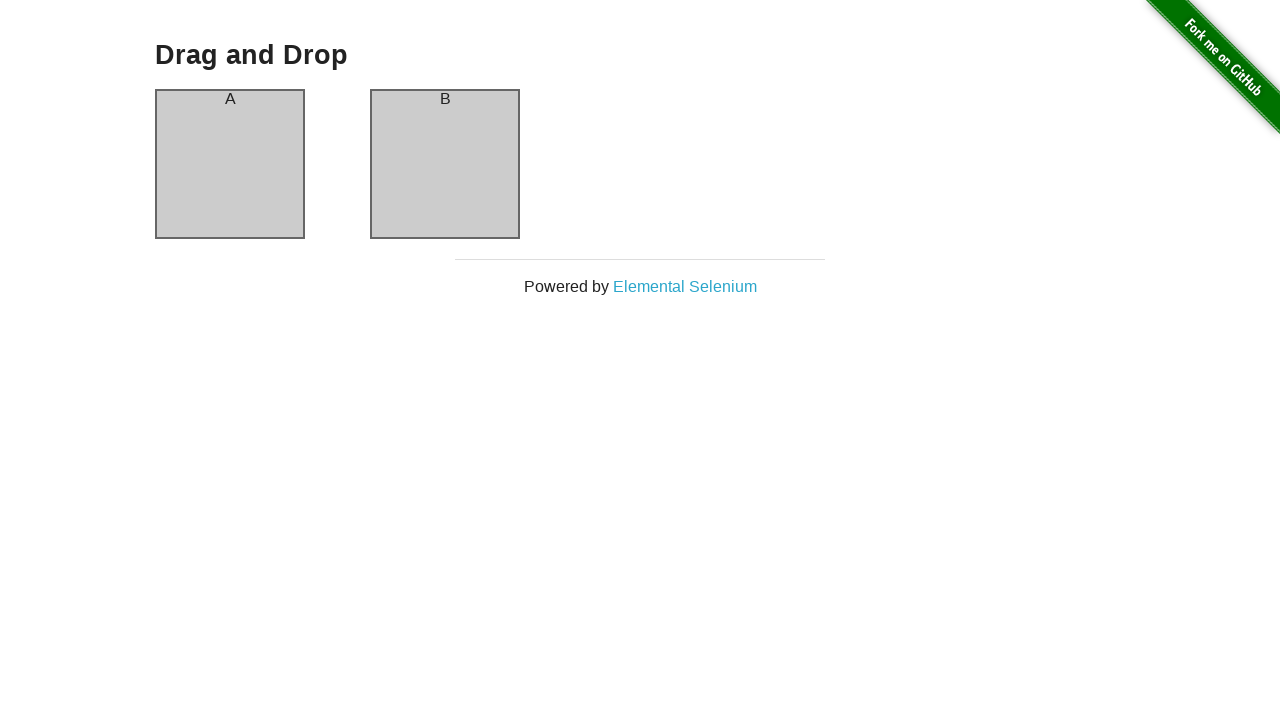

Located column A element as drag source
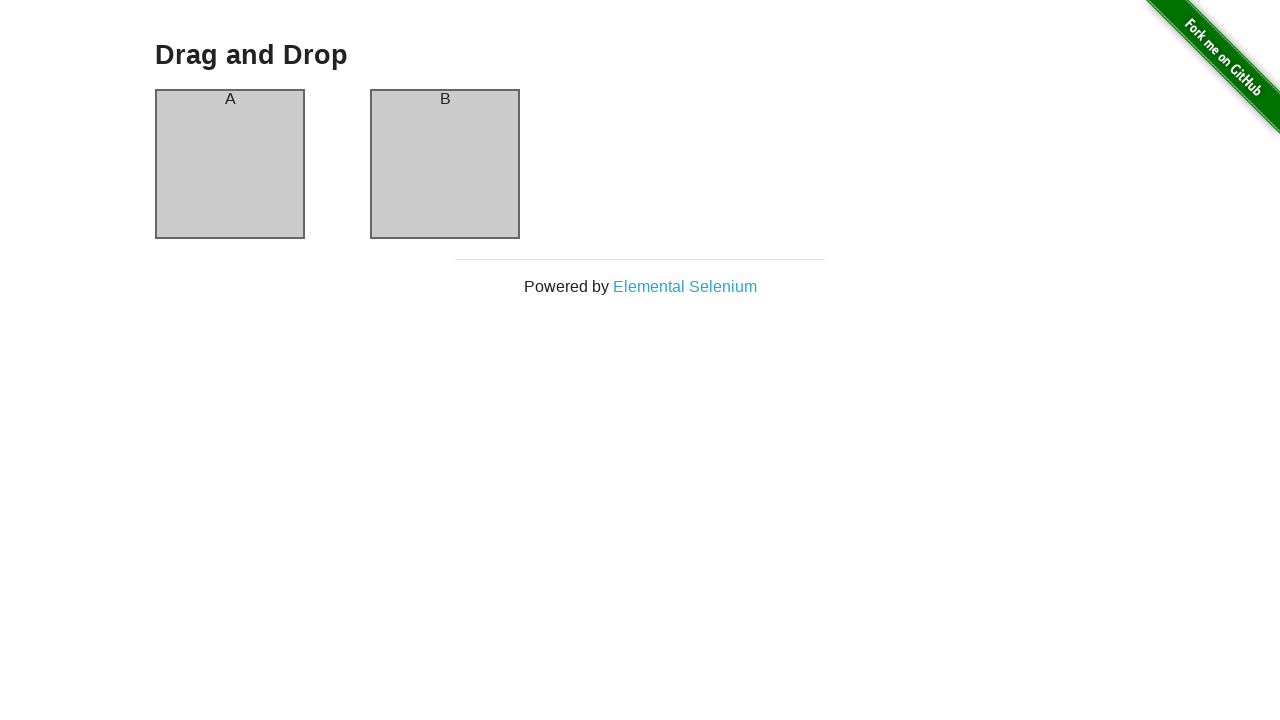

Located column B element as drag target
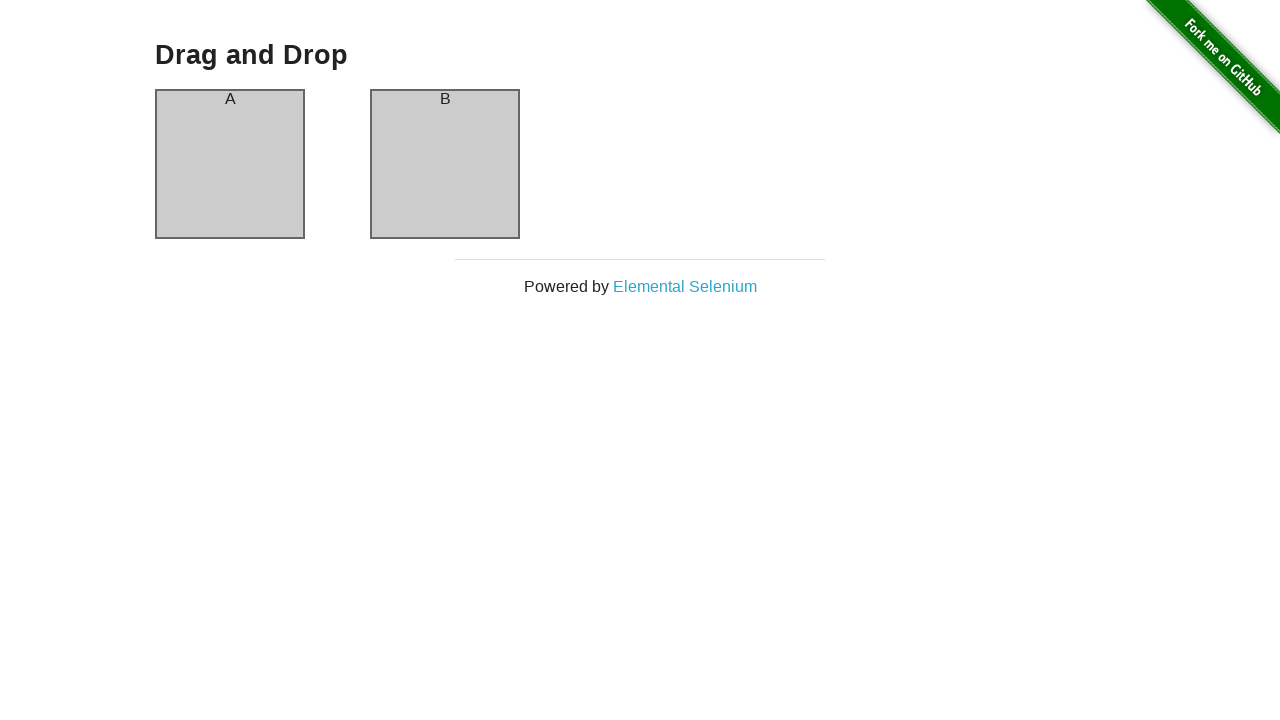

Dragged column A to column B at (445, 164)
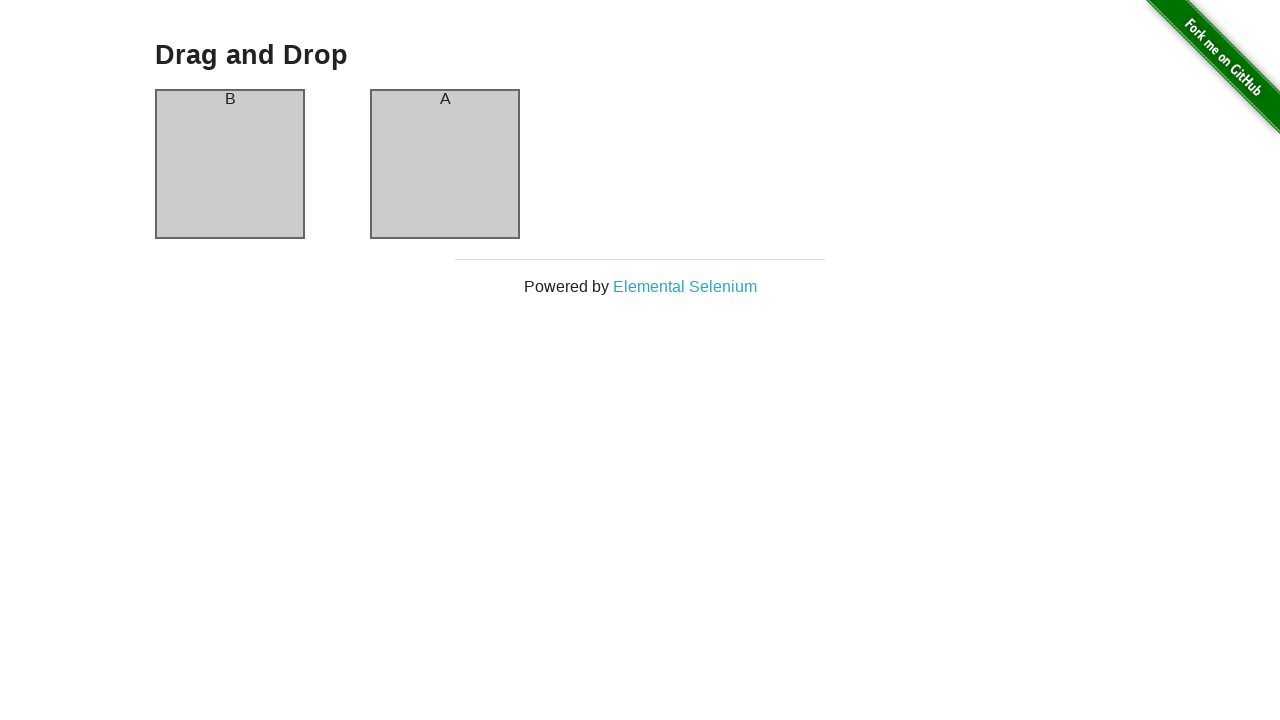

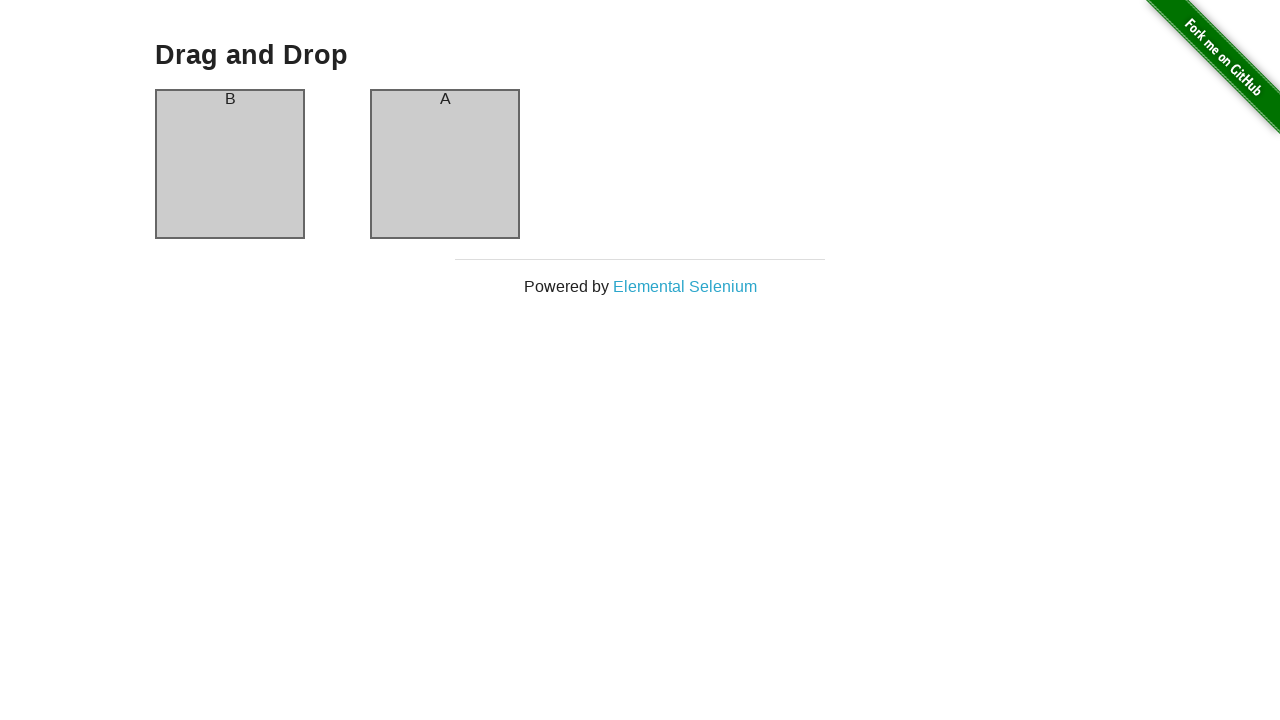